Tests CRUD app functionality by creating a task with a random name and content, then finding and deleting that task from the data table.

Starting URL: https://SandraOwczarek.github.io/

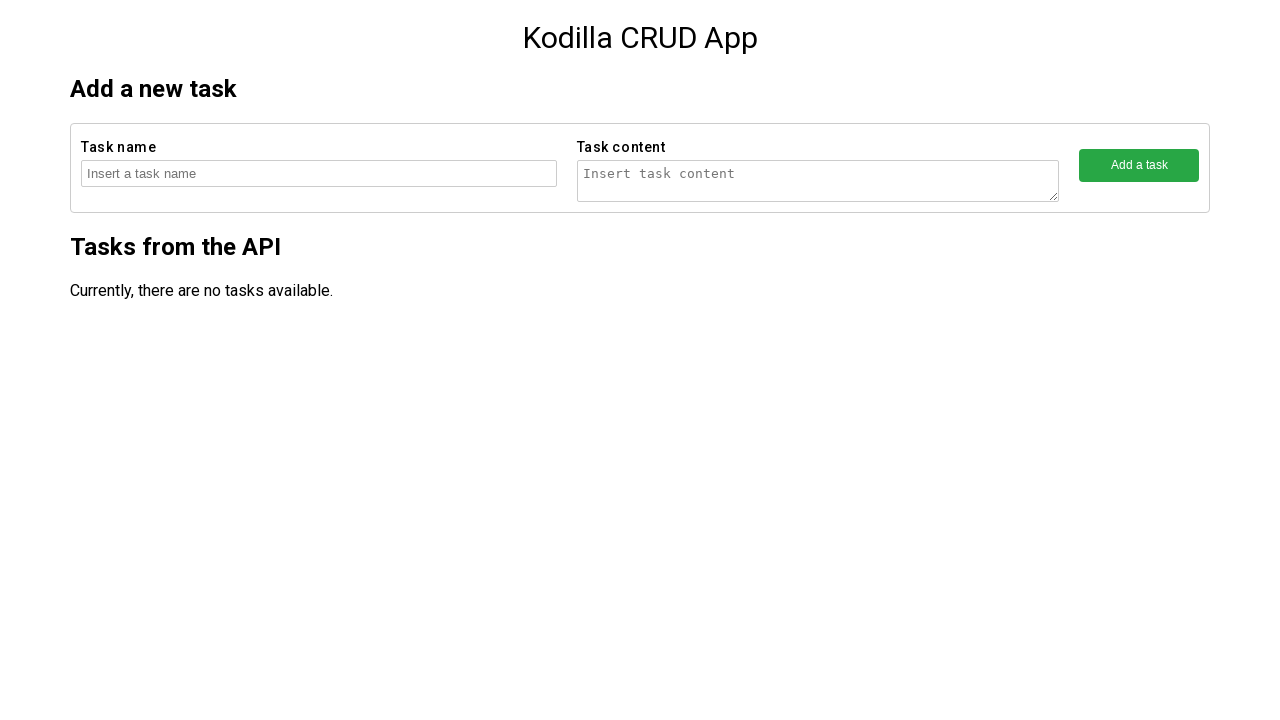

Filled task name field with 'Task number 88031' on //form[contains(@action,'createTask')]/fieldset[1]/input
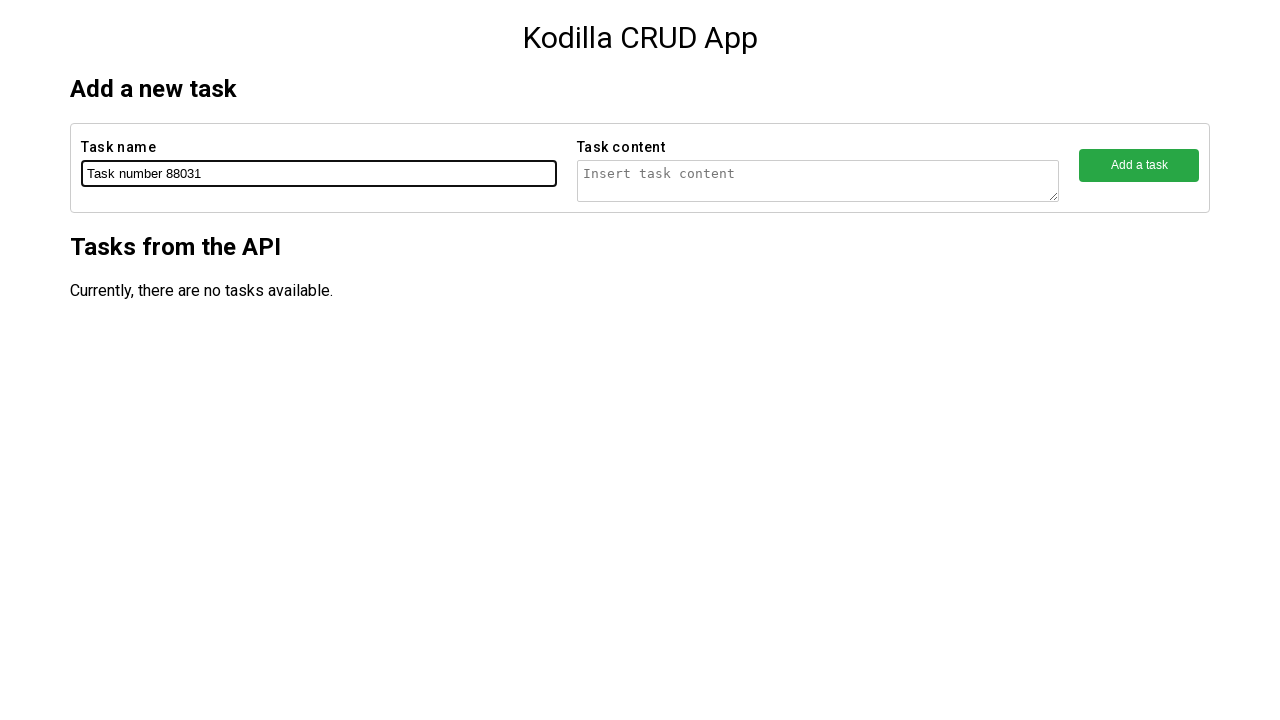

Filled task content field with 'Task number 88031 content' on //form[contains(@action,'createTask')]/fieldset[2]/textarea
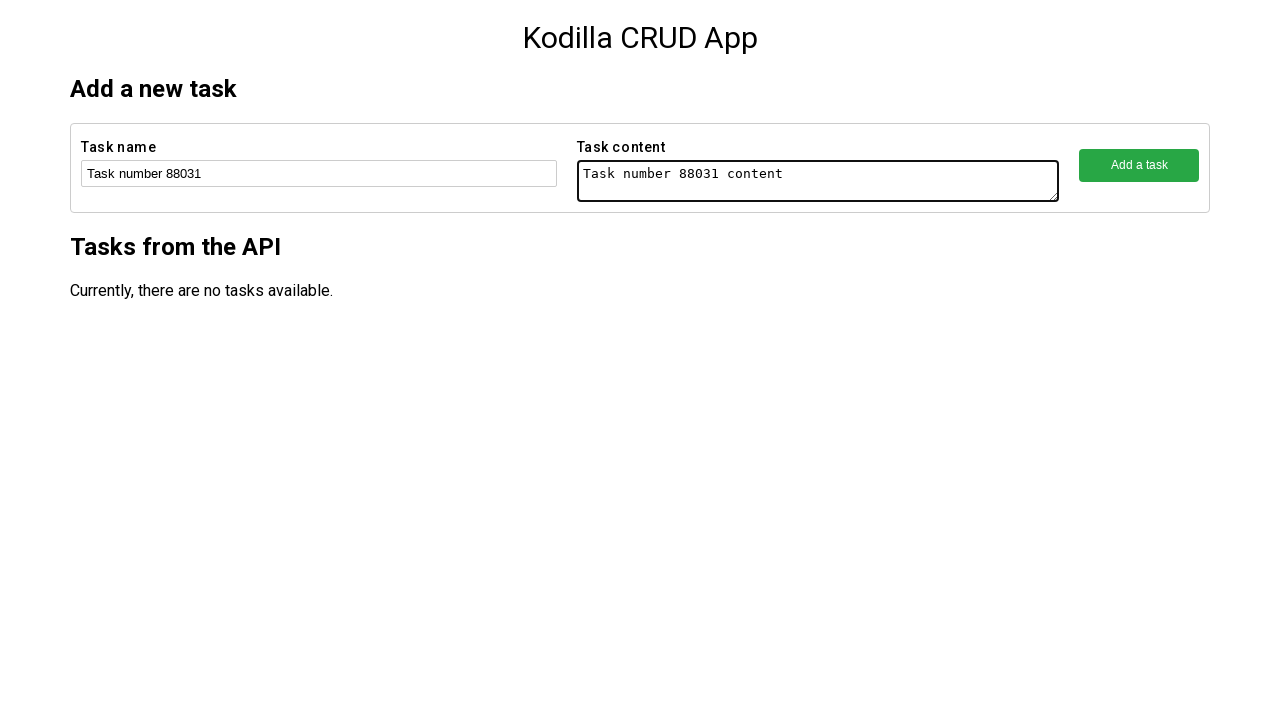

Clicked add button to create task at (1139, 165) on xpath=//form[contains(@action,'createTask')]/fieldset[3]/button
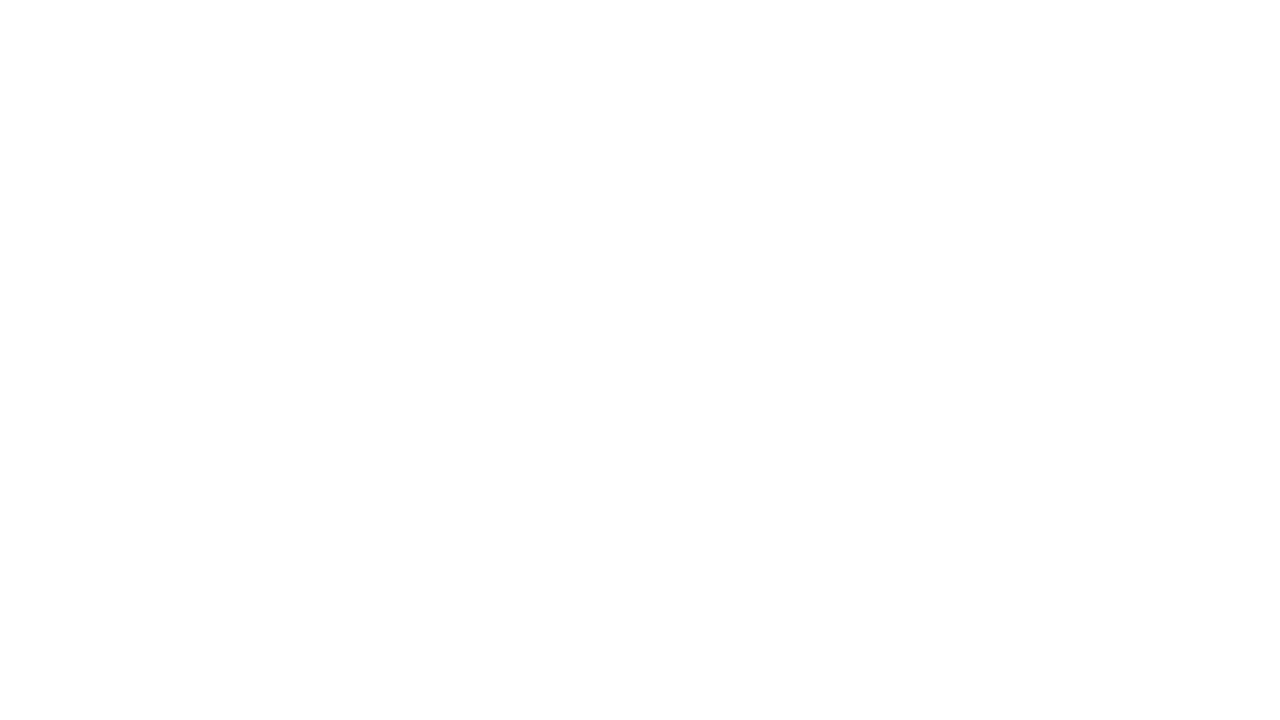

Waited 2 seconds for task creation to complete
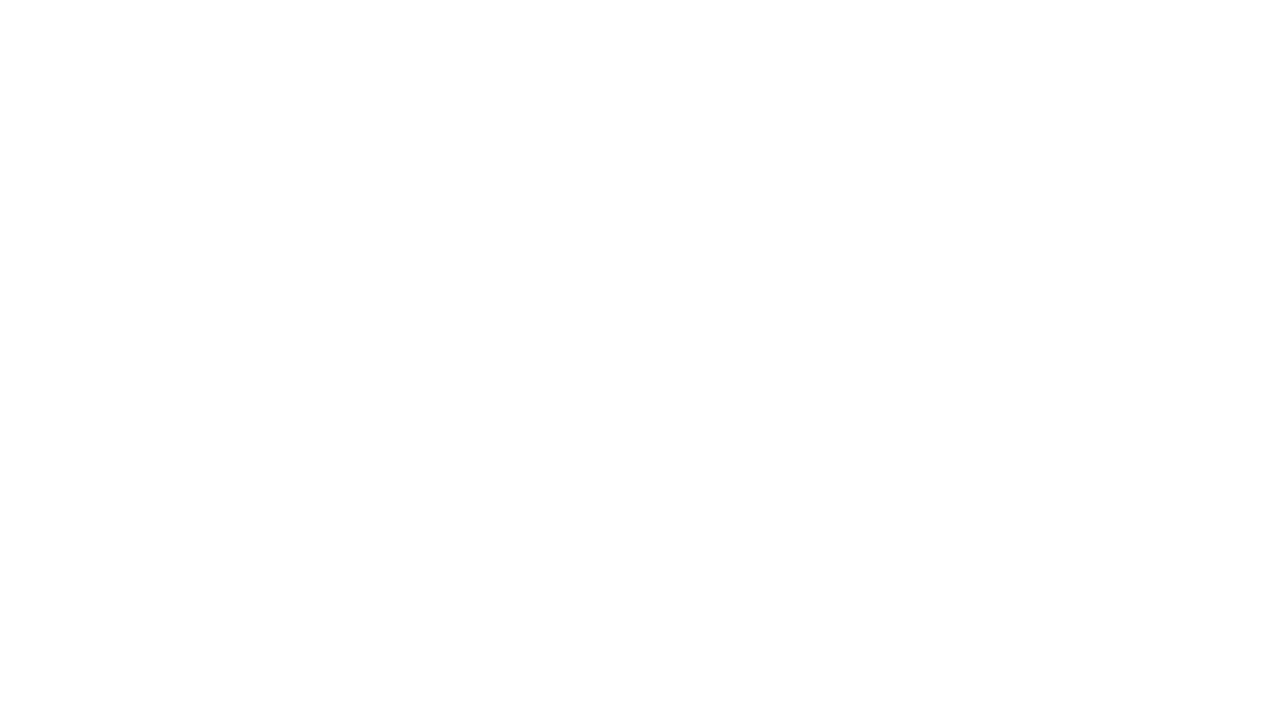

Retrieved all datatable rows, found 0 rows
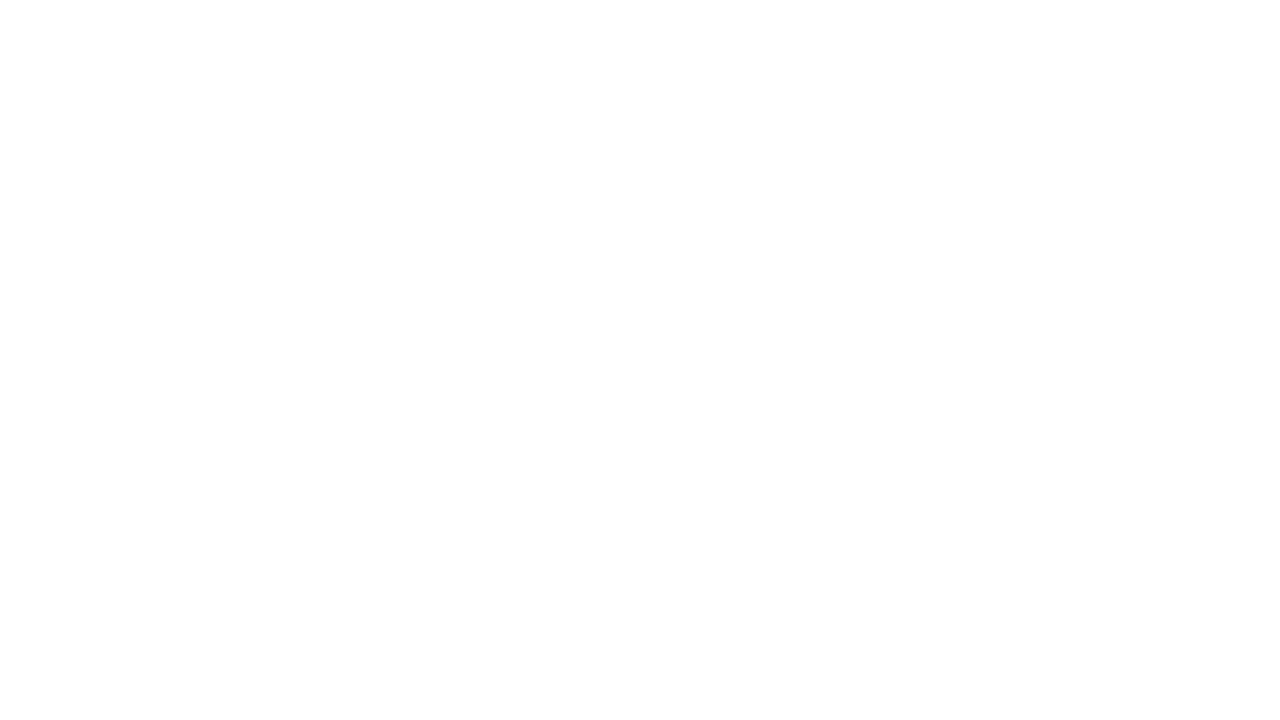

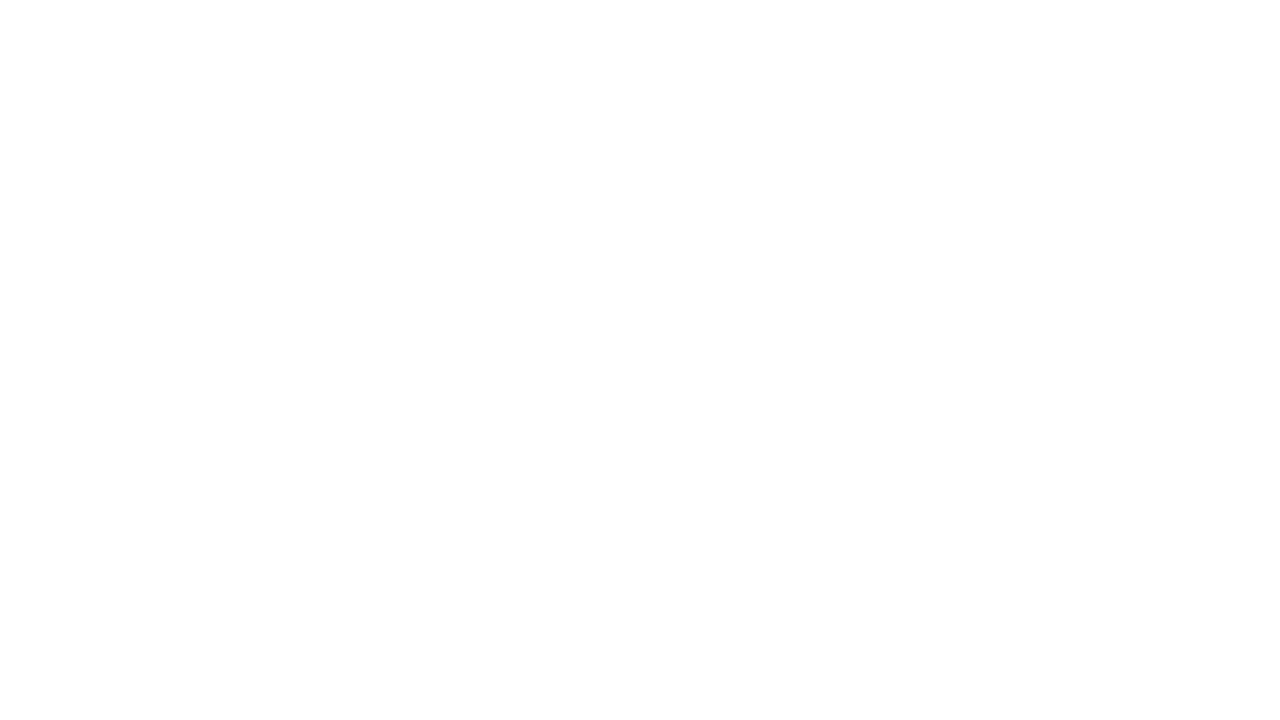